Tests explicit wait for presence of an element with specific text on the page

Starting URL: https://kristinek.github.io/site/examples/sync

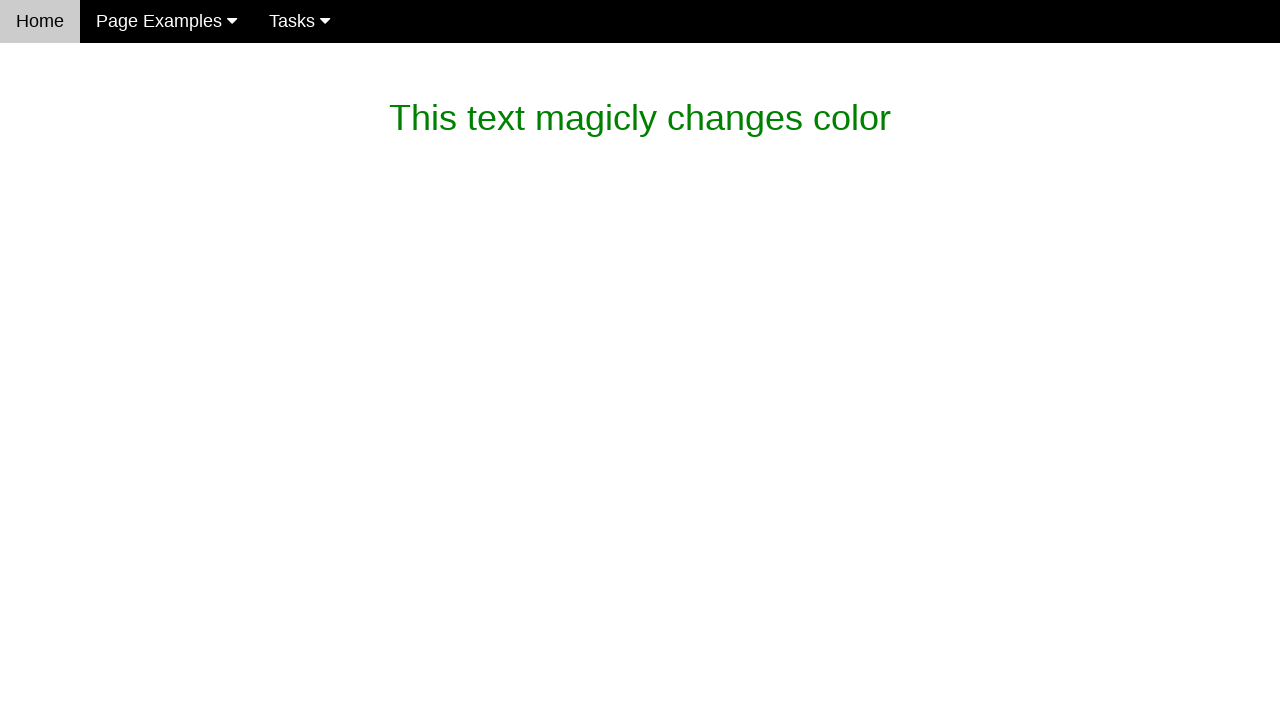

Waited for paragraph element containing 'dev magic' text to be attached to DOM
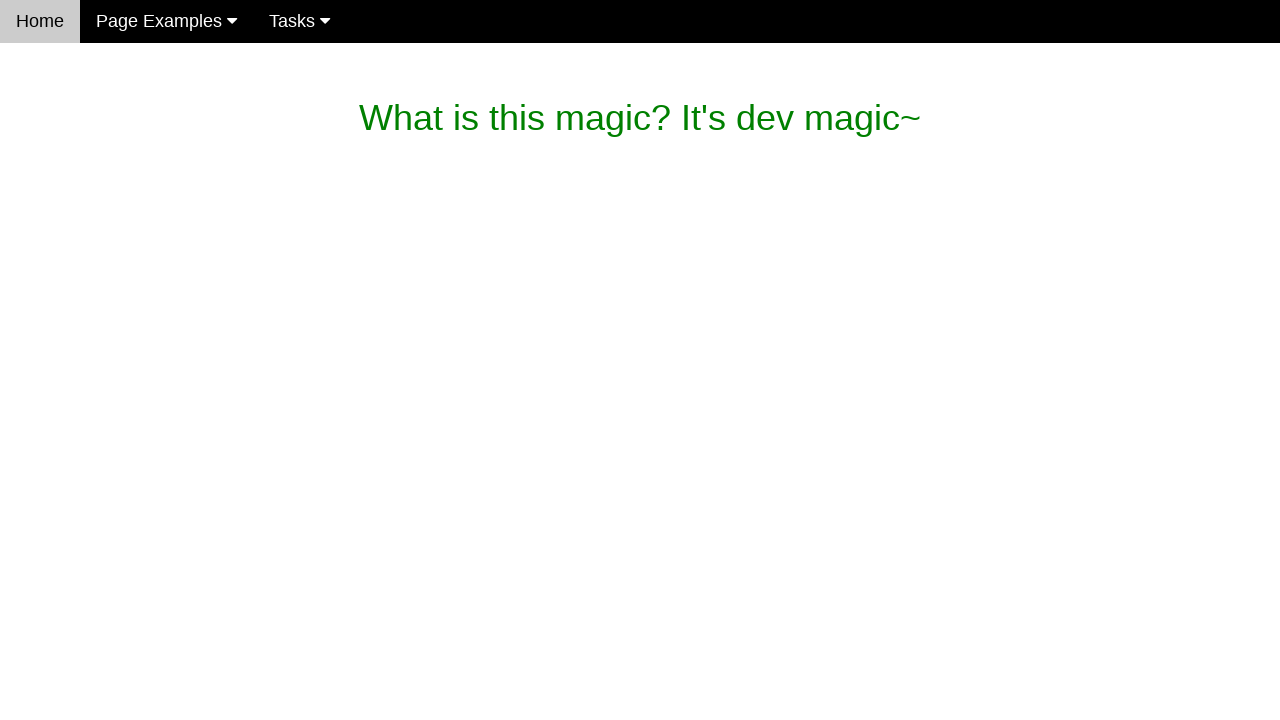

Asserted paragraph text content matches expected 'What is this magic? It's dev magic~'
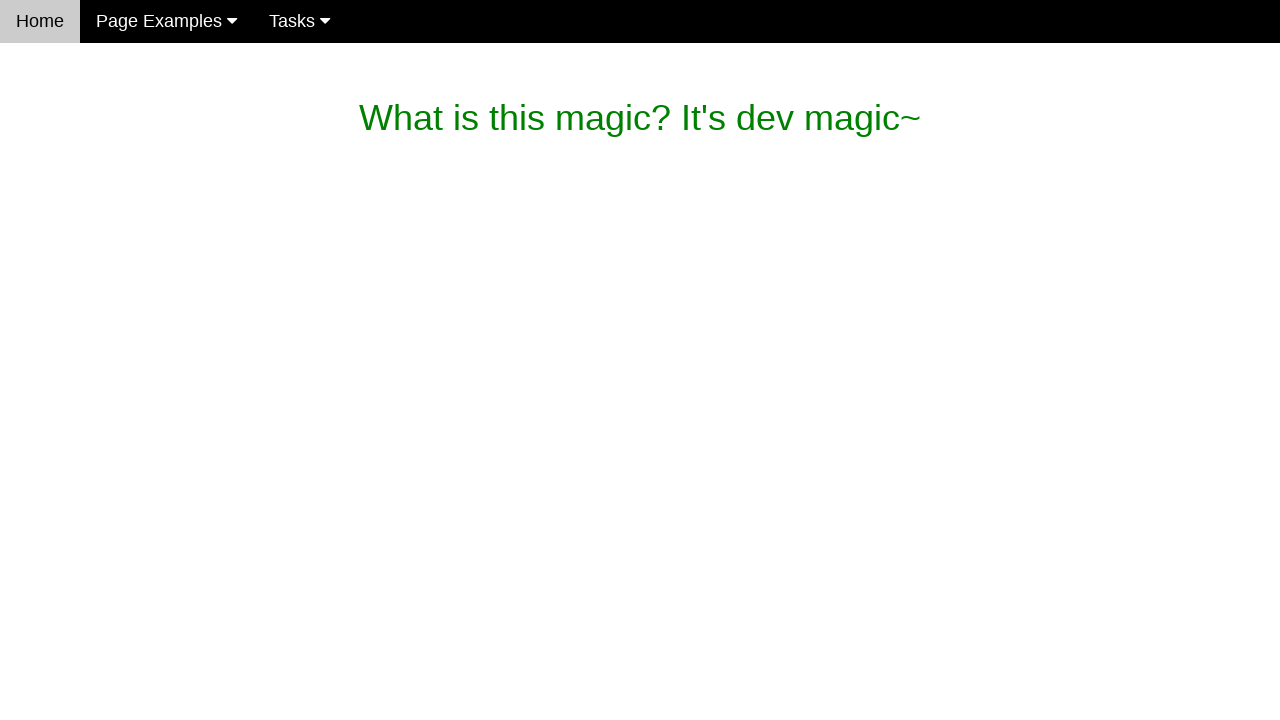

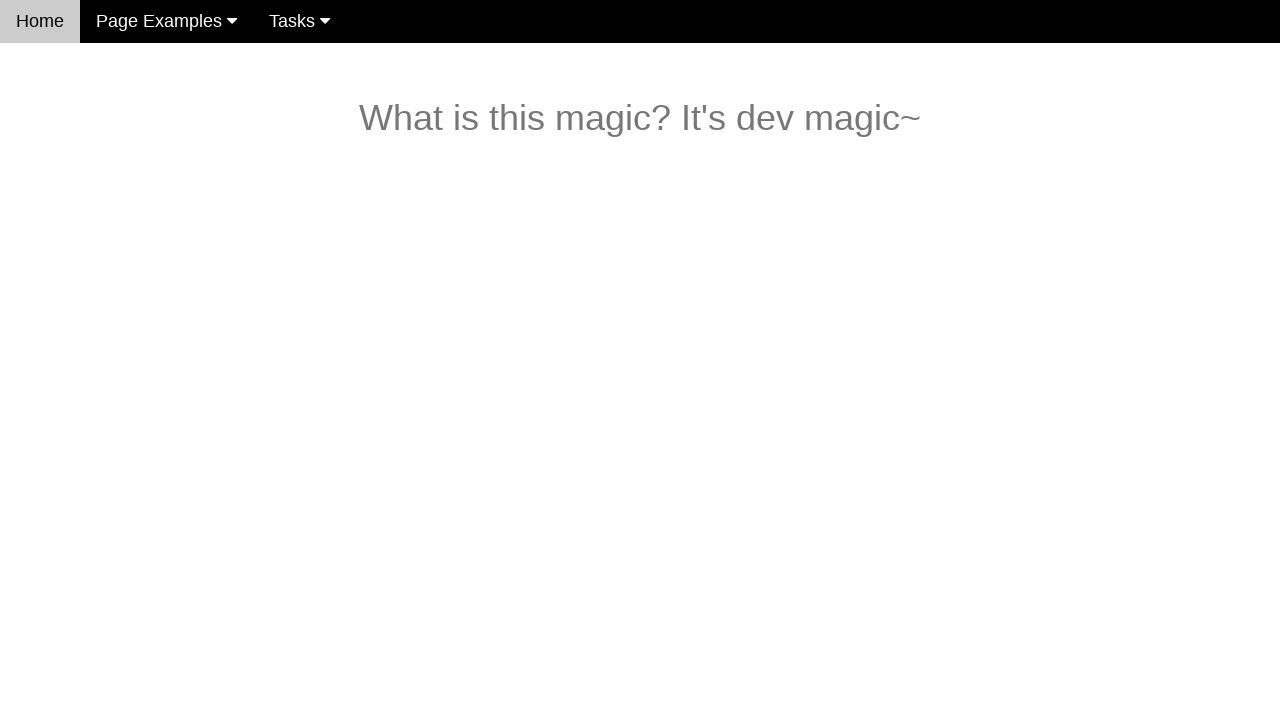